Tests accepting a JavaScript alert by clicking a button that triggers an alert and then accepting it

Starting URL: https://the-internet.herokuapp.com/javascript_alerts

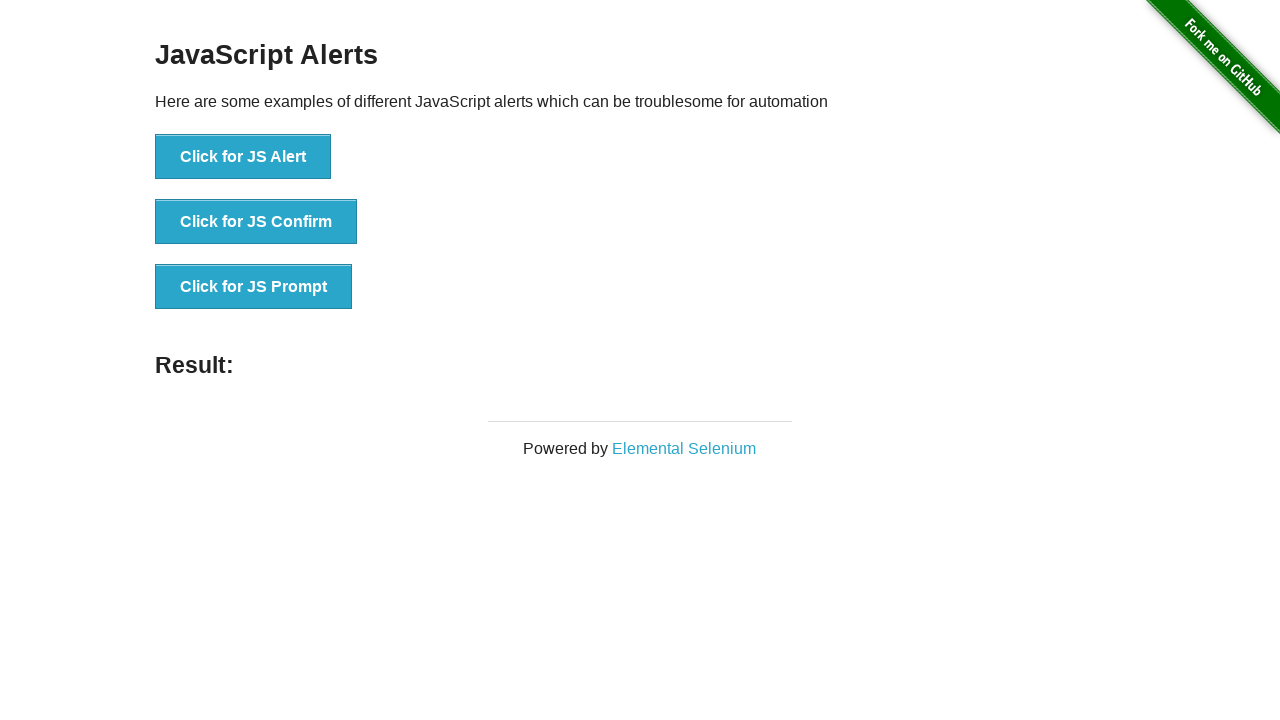

Clicked button to trigger JavaScript alert at (243, 157) on button[onclick='jsAlert()']
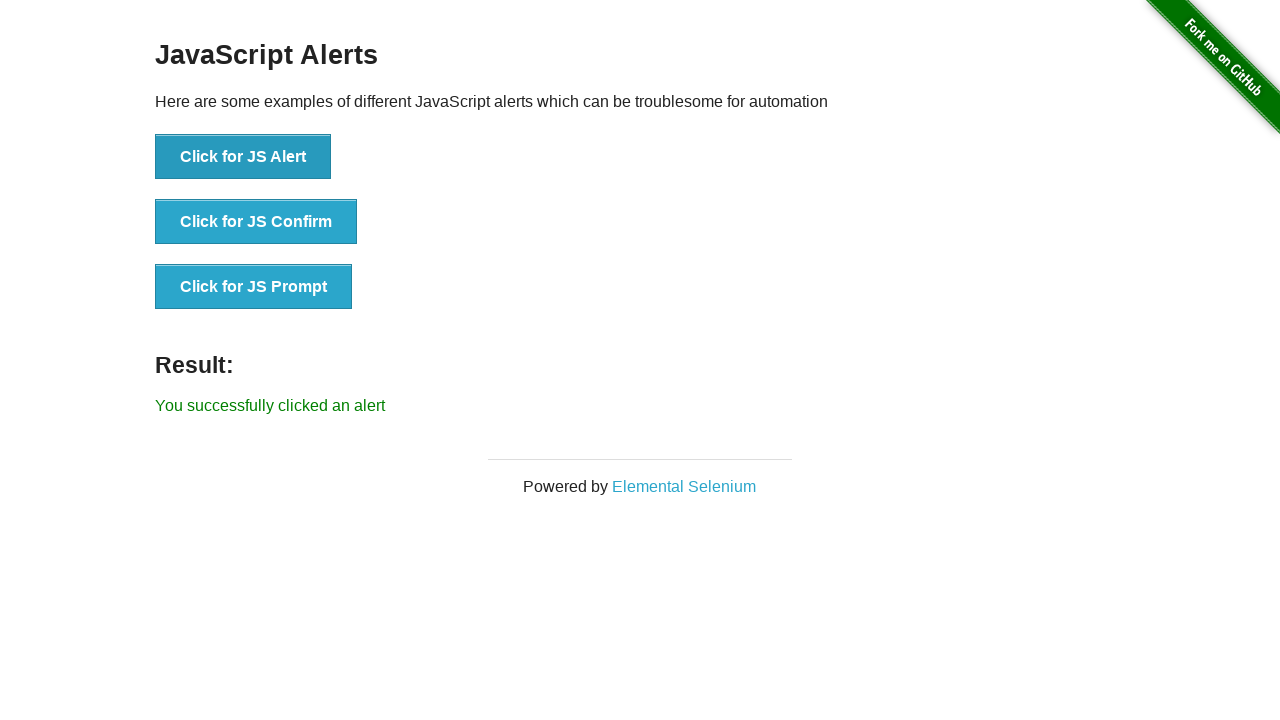

Set up dialog handler to accept alerts
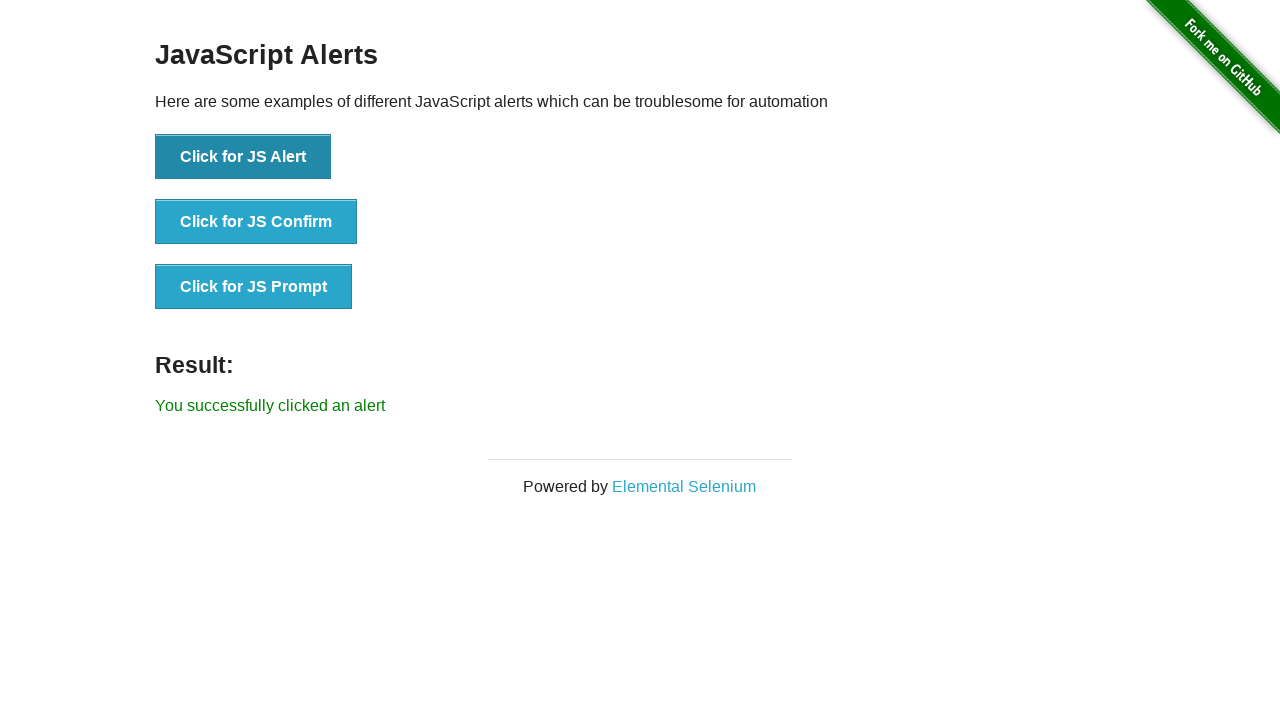

Alert was accepted and result message is displayed
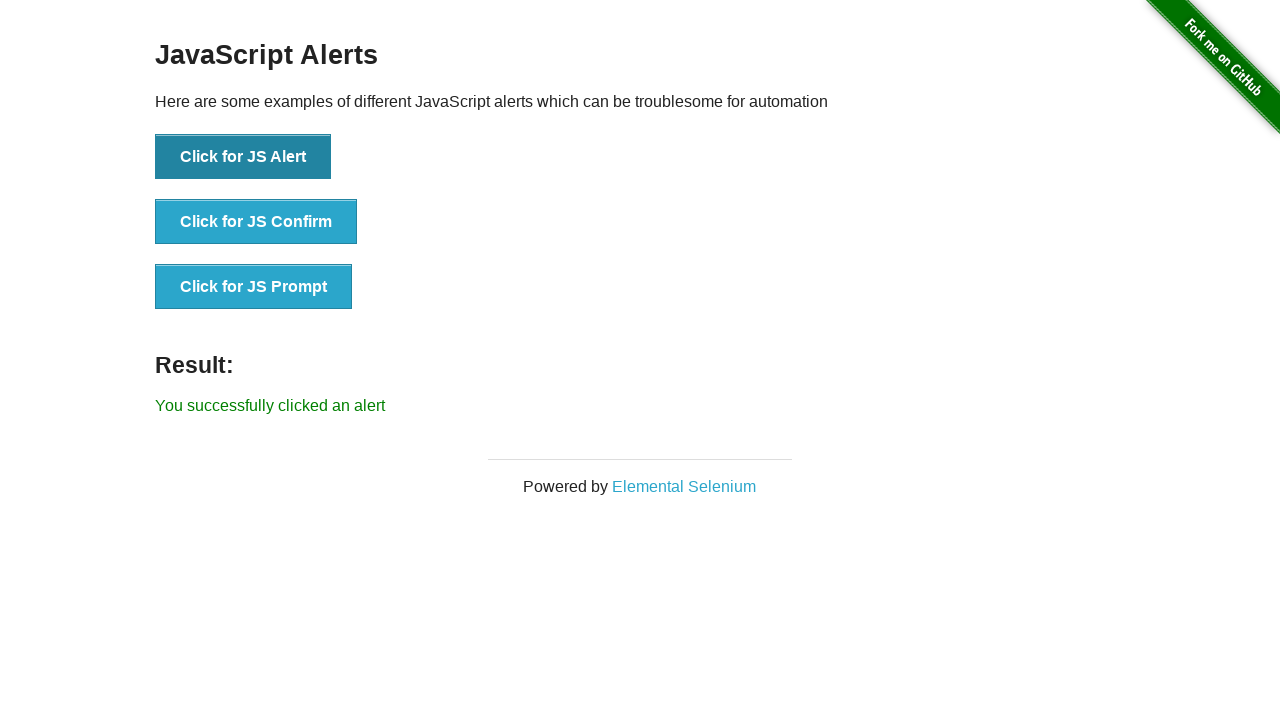

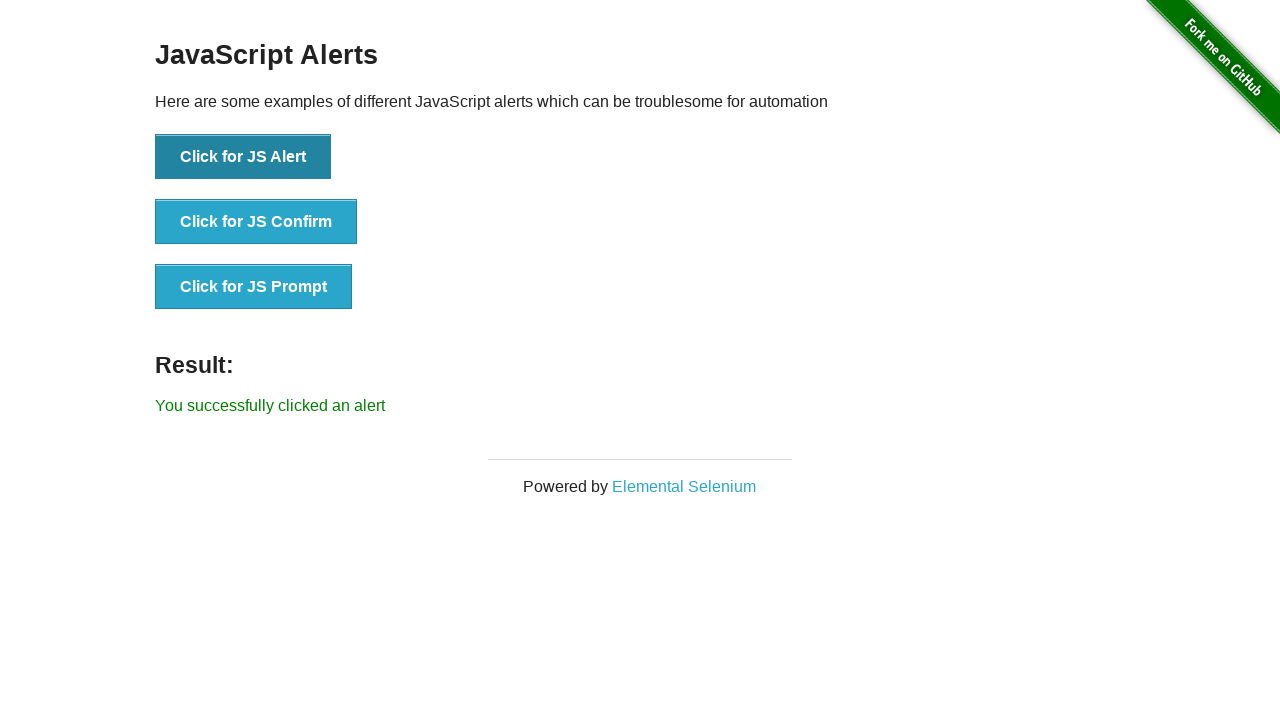